Tests a basic web form by filling a text input field and clicking the submit button, then verifying the success message appears

Starting URL: https://www.selenium.dev/selenium/web/web-form.html

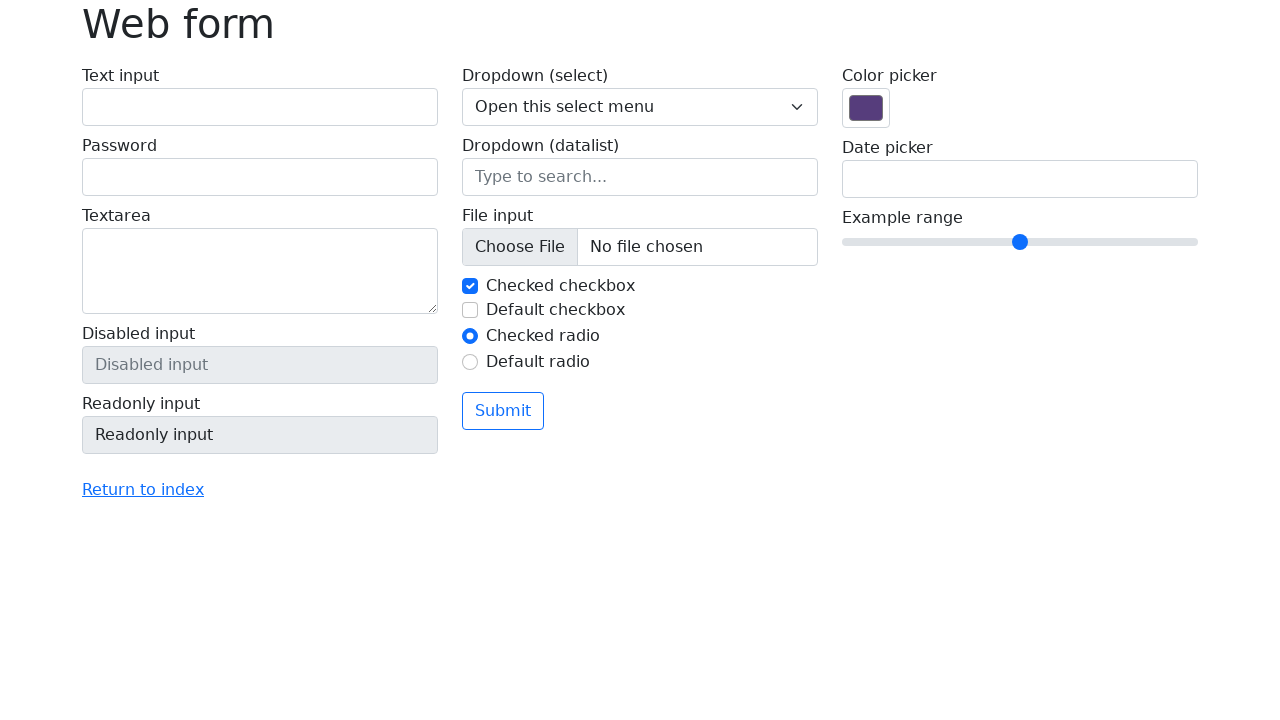

Filled text input field with 'Selenium' on input[name='my-text']
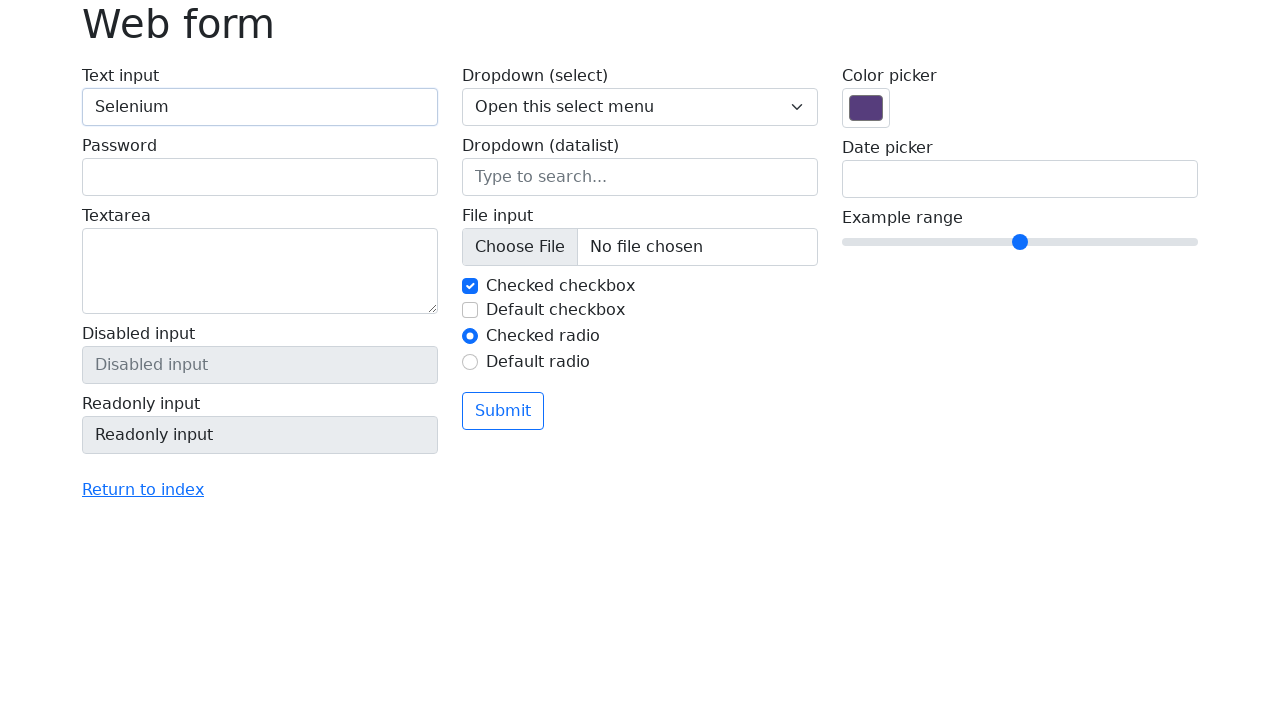

Clicked submit button at (503, 411) on button
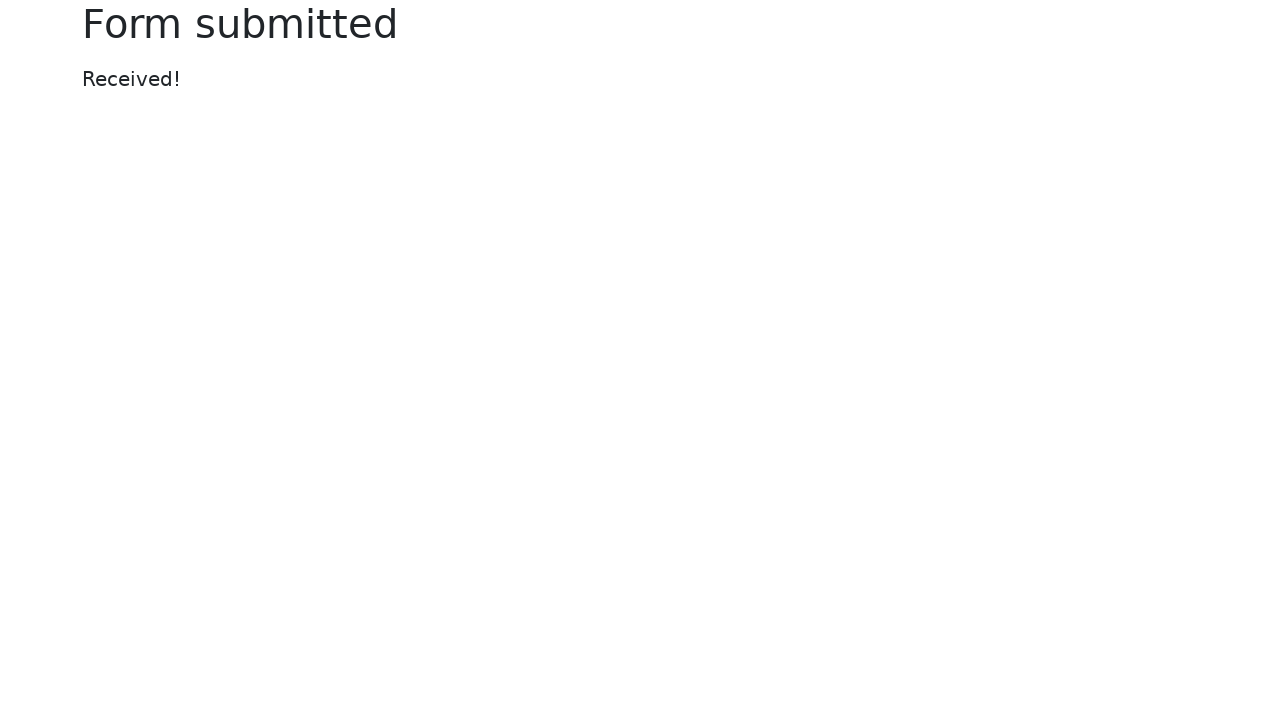

Success message appeared
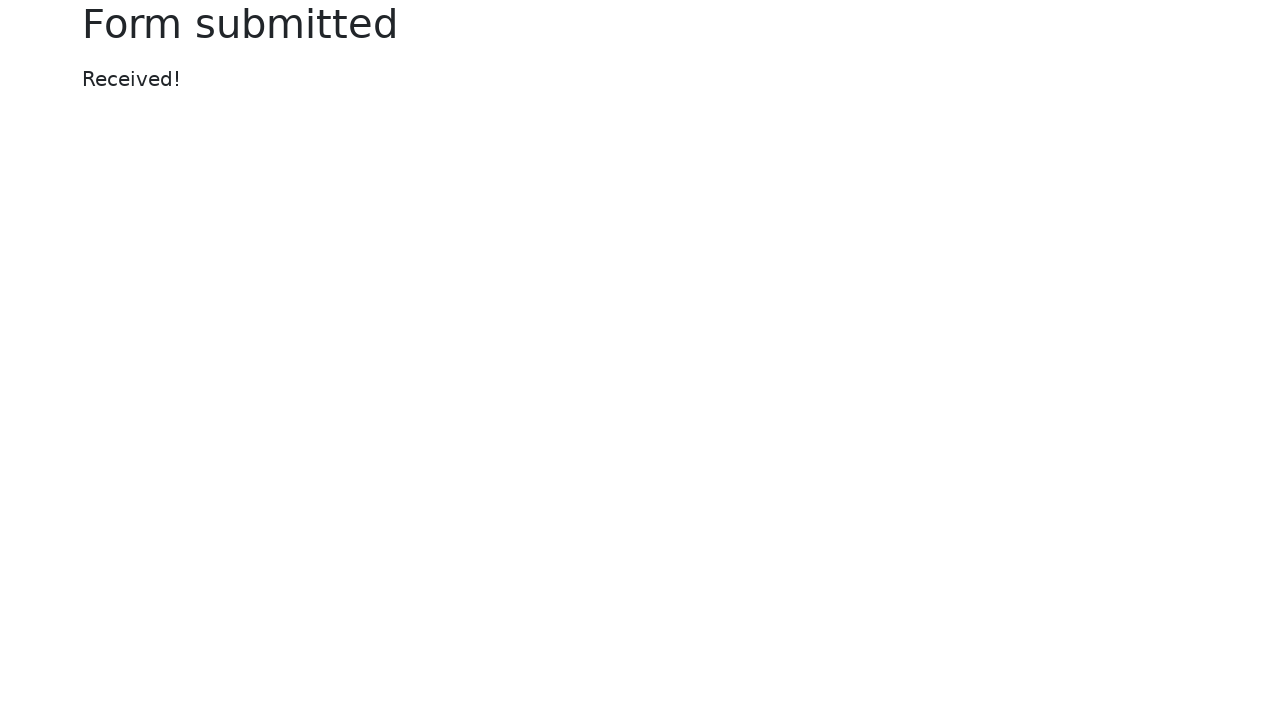

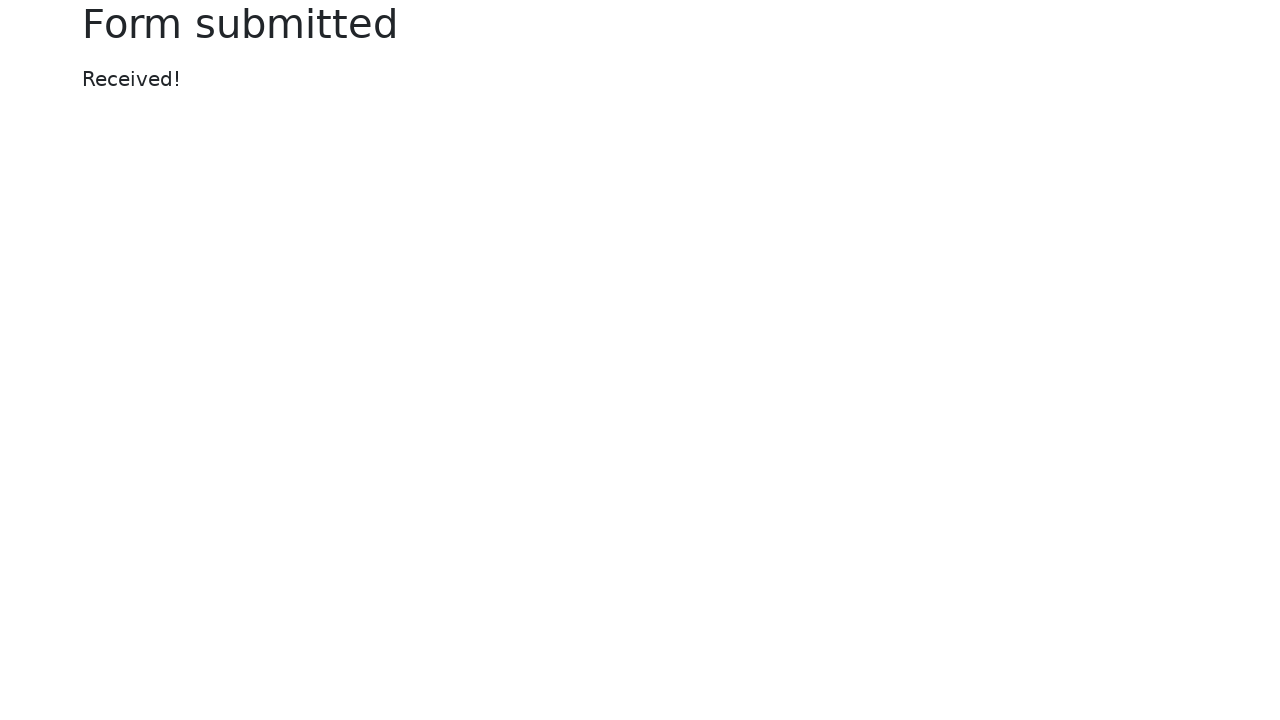